Tests a practice form by checking a checkbox, selecting radio button and dropdown options, filling a password field, submitting the form, then navigating to shop and adding a product to cart

Starting URL: https://rahulshettyacademy.com/angularpractice/

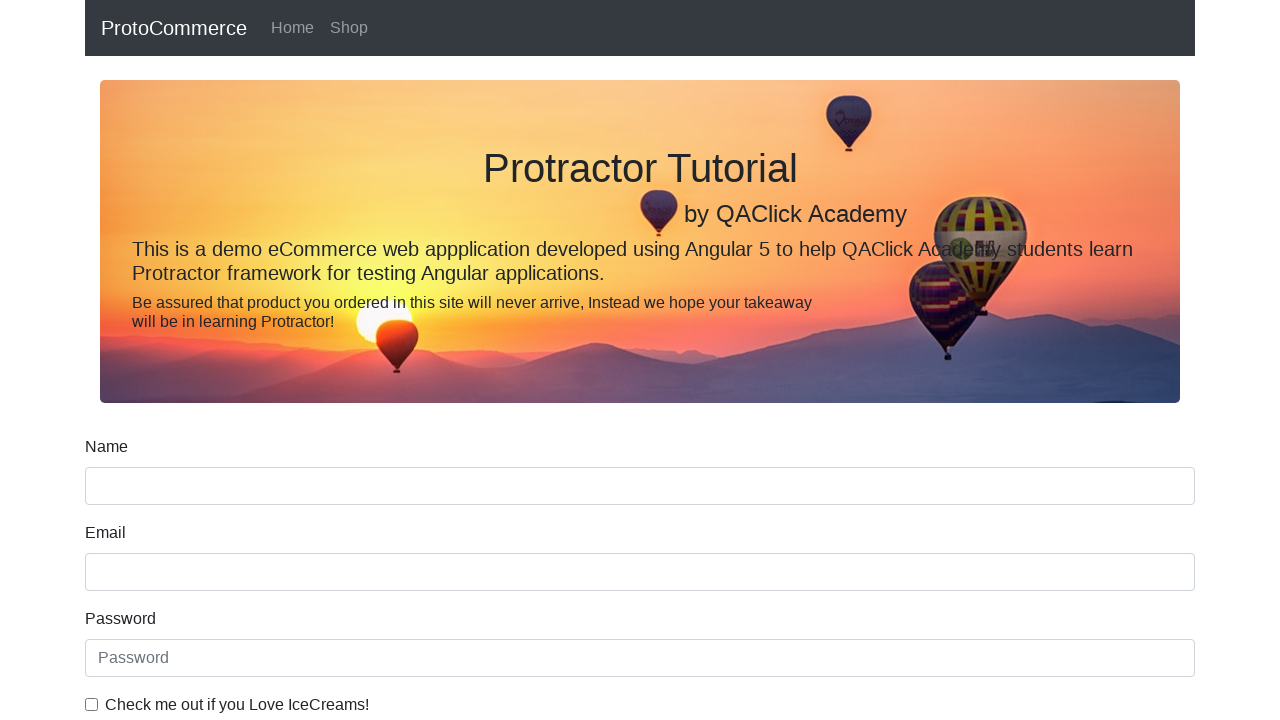

Checked the ice cream checkbox at (92, 704) on internal:label="Check me out if you Love IceCreams!"i
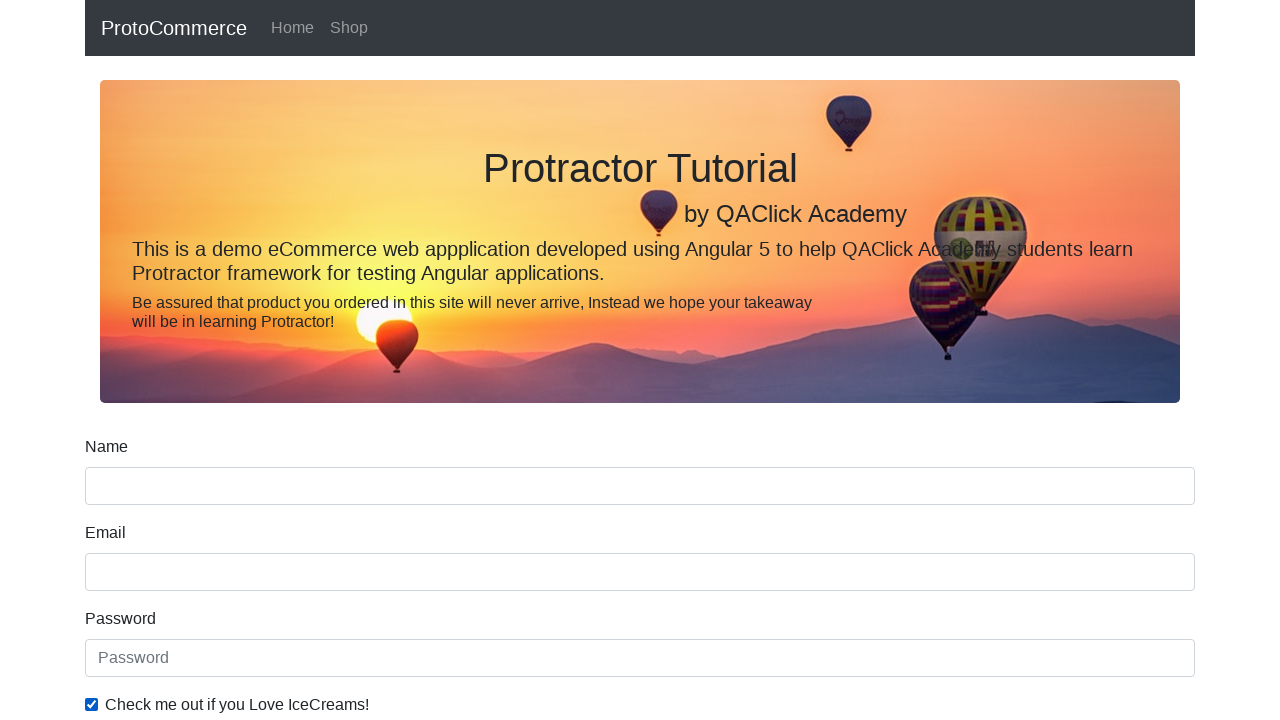

Selected 'Employed' radio button at (326, 360) on internal:label="Employed"i
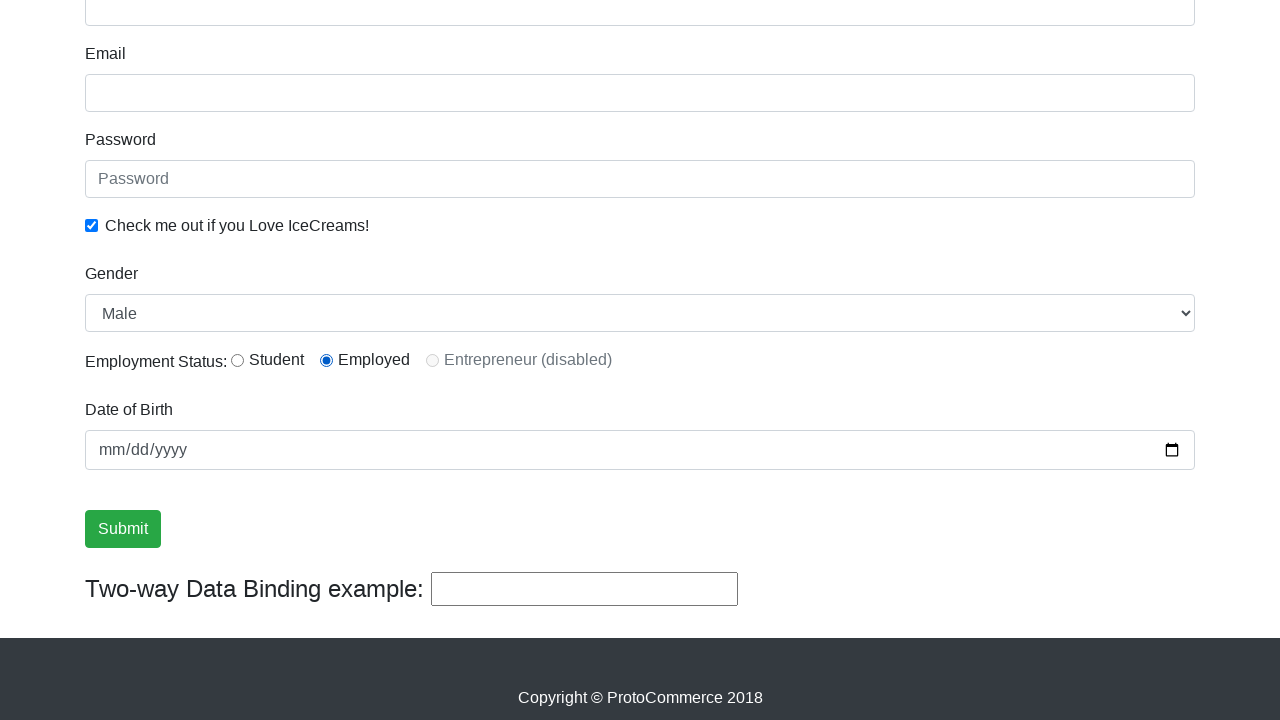

Selected 'Female' from Gender dropdown on internal:label="Gender"i
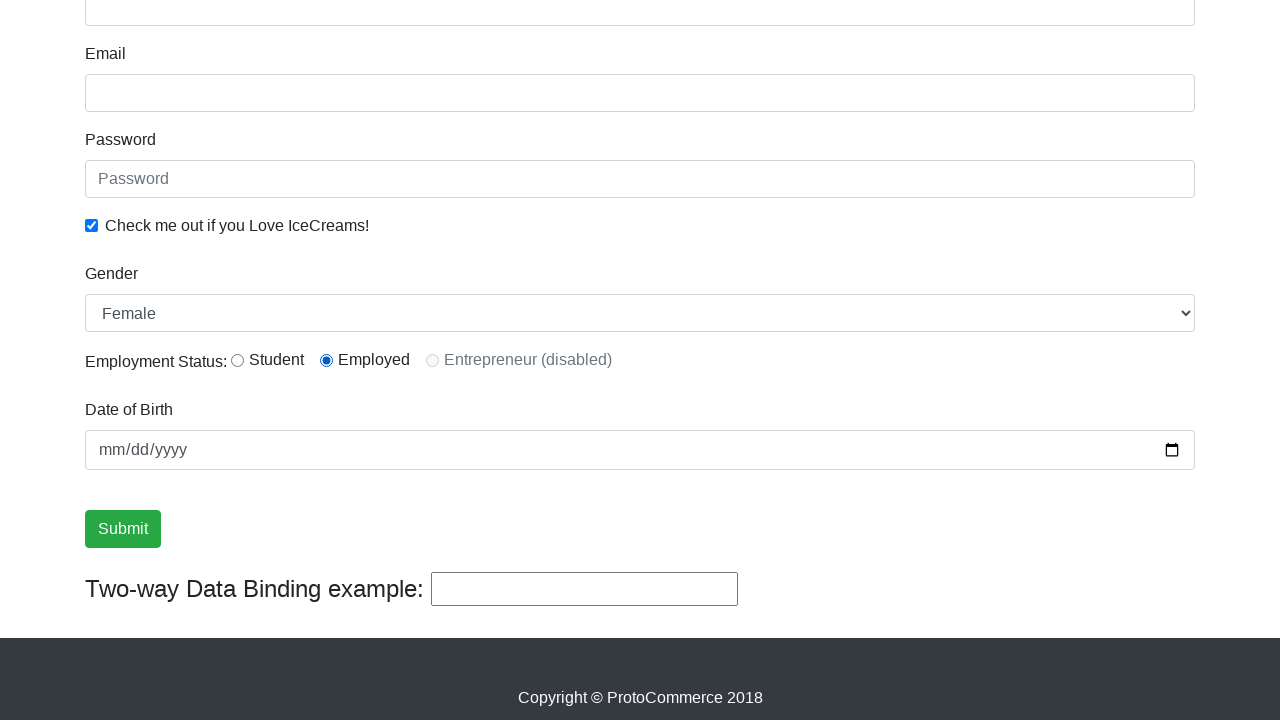

Filled password field with 'abc123' on internal:attr=[placeholder="Password"i]
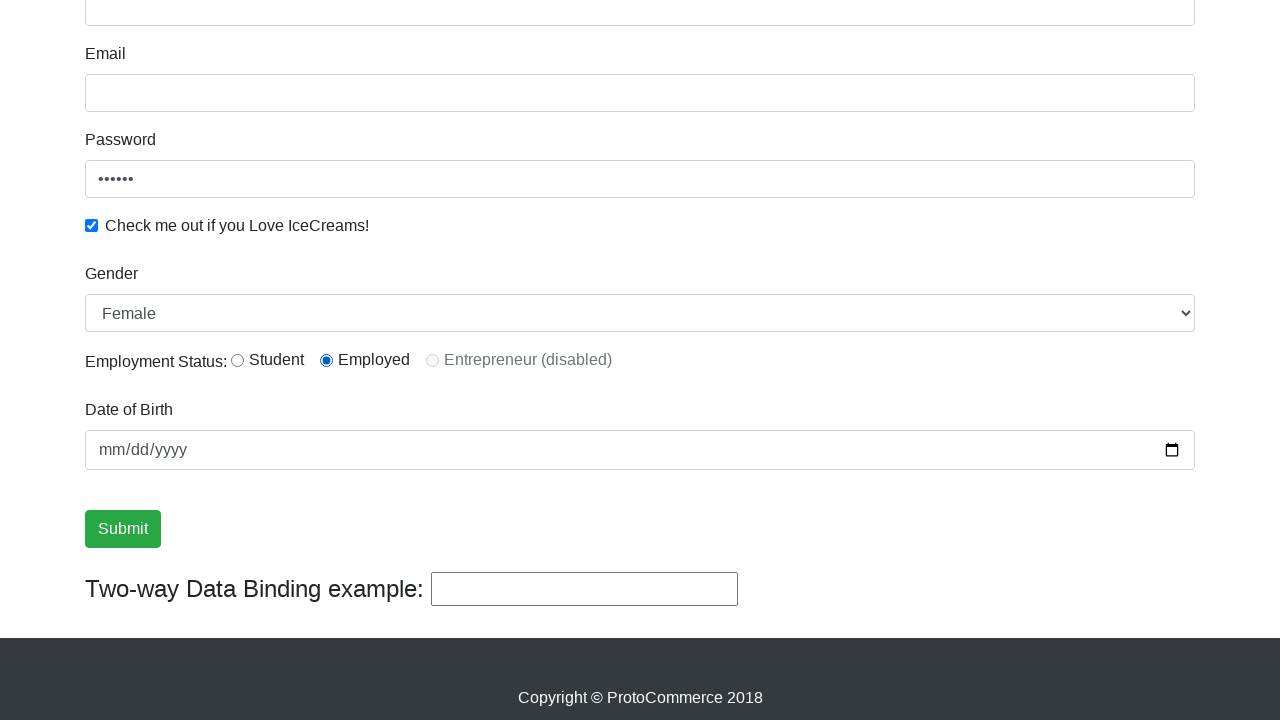

Clicked Submit button at (123, 529) on internal:role=button[name="Submit"i]
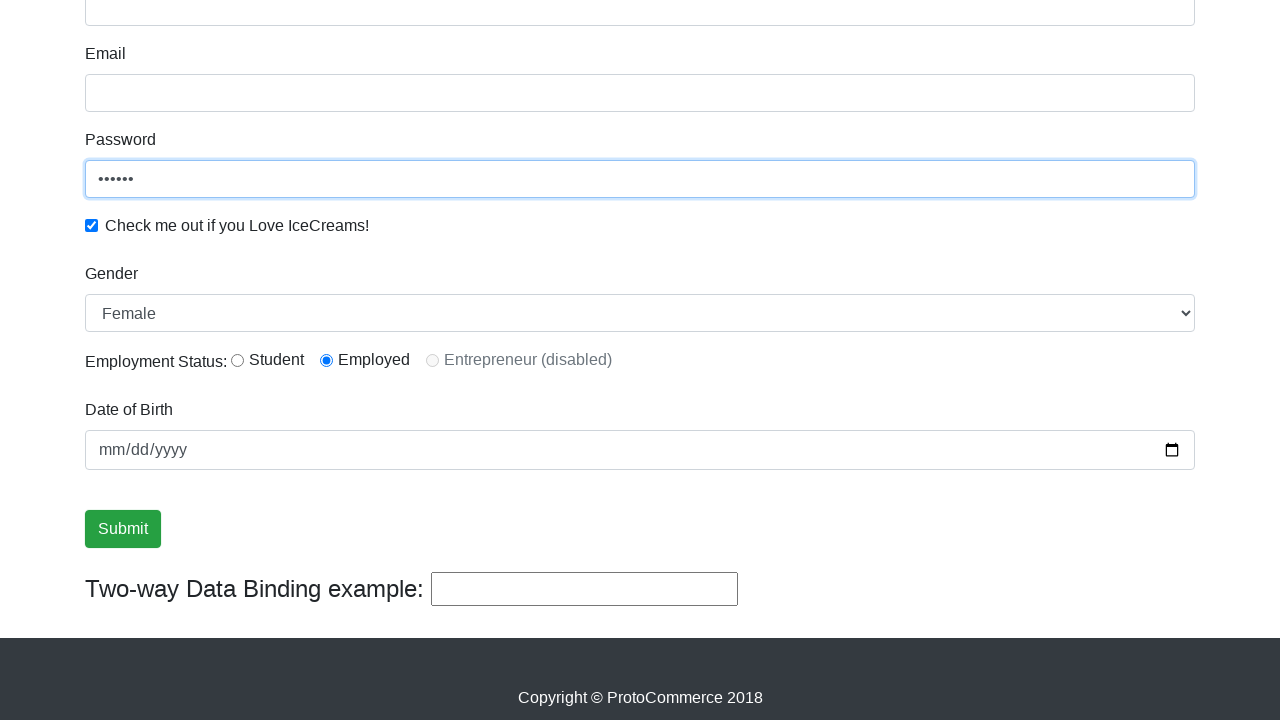

Verified success message is visible
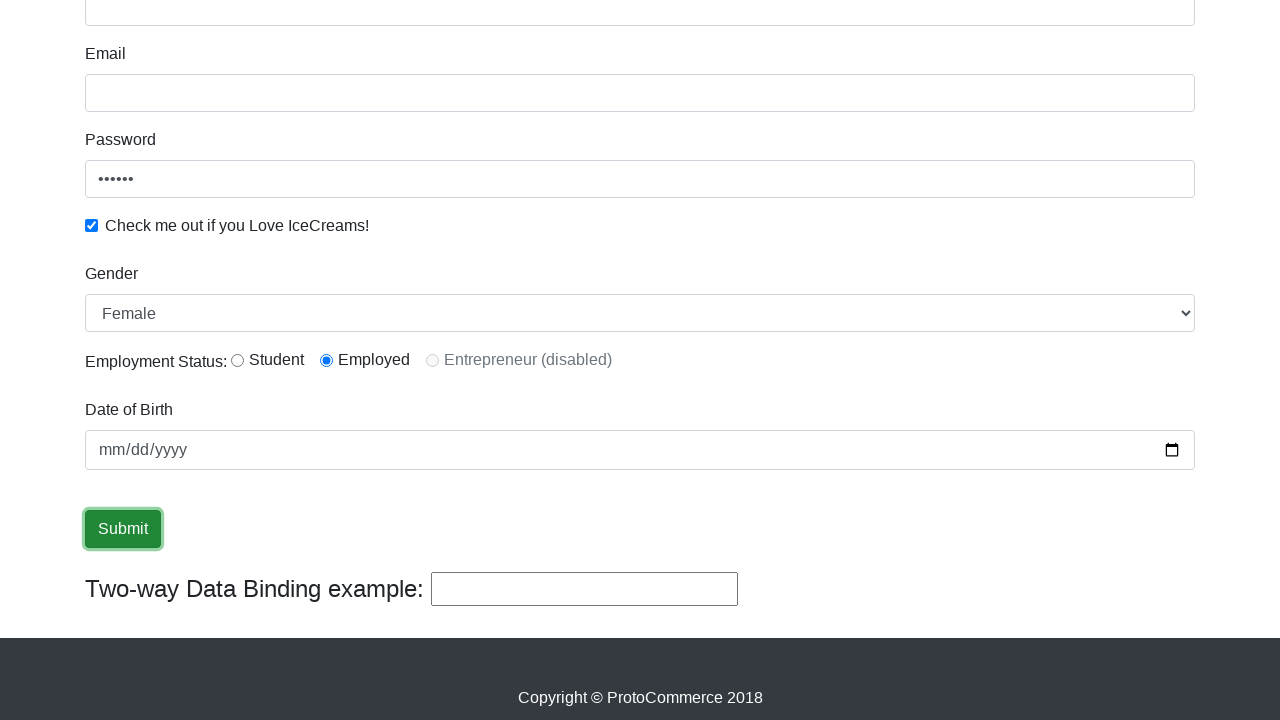

Clicked Shop link to navigate to shop page at (349, 28) on internal:role=link[name="Shop"i]
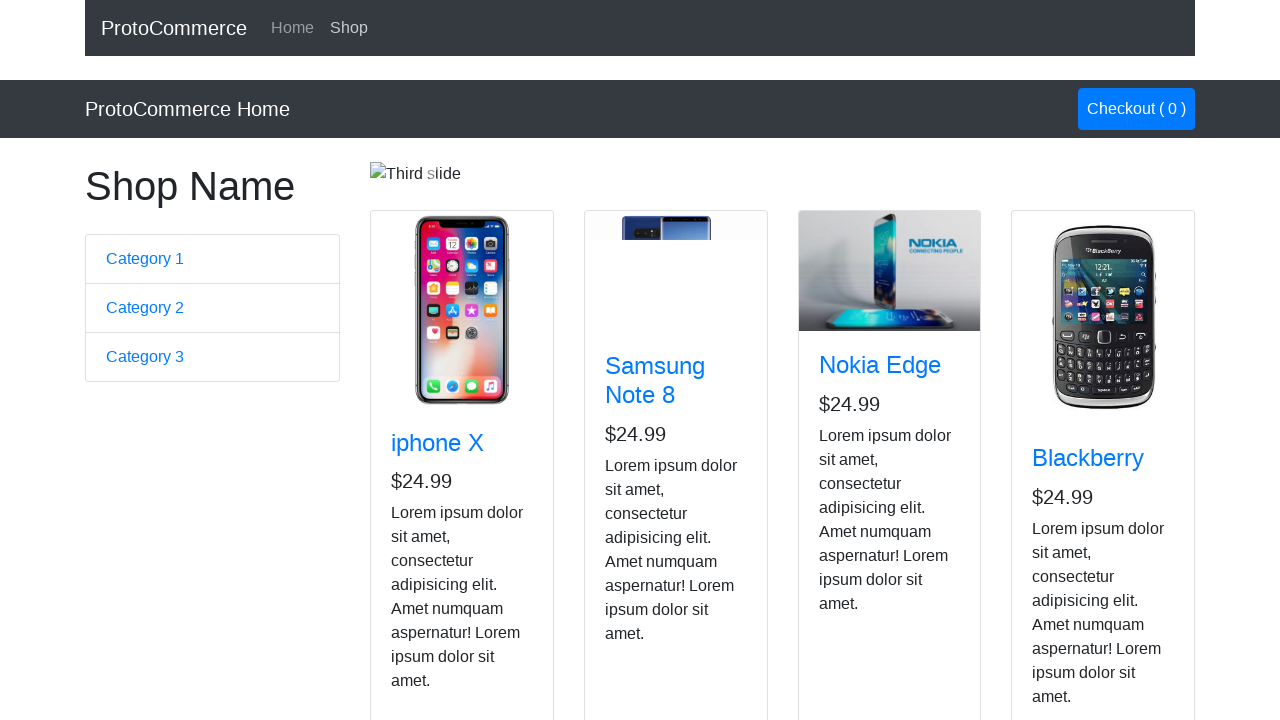

Clicked Add button for Nokia Edge product at (854, 528) on app-card >> internal:has-text="Nokia Edge"i >> internal:role=button
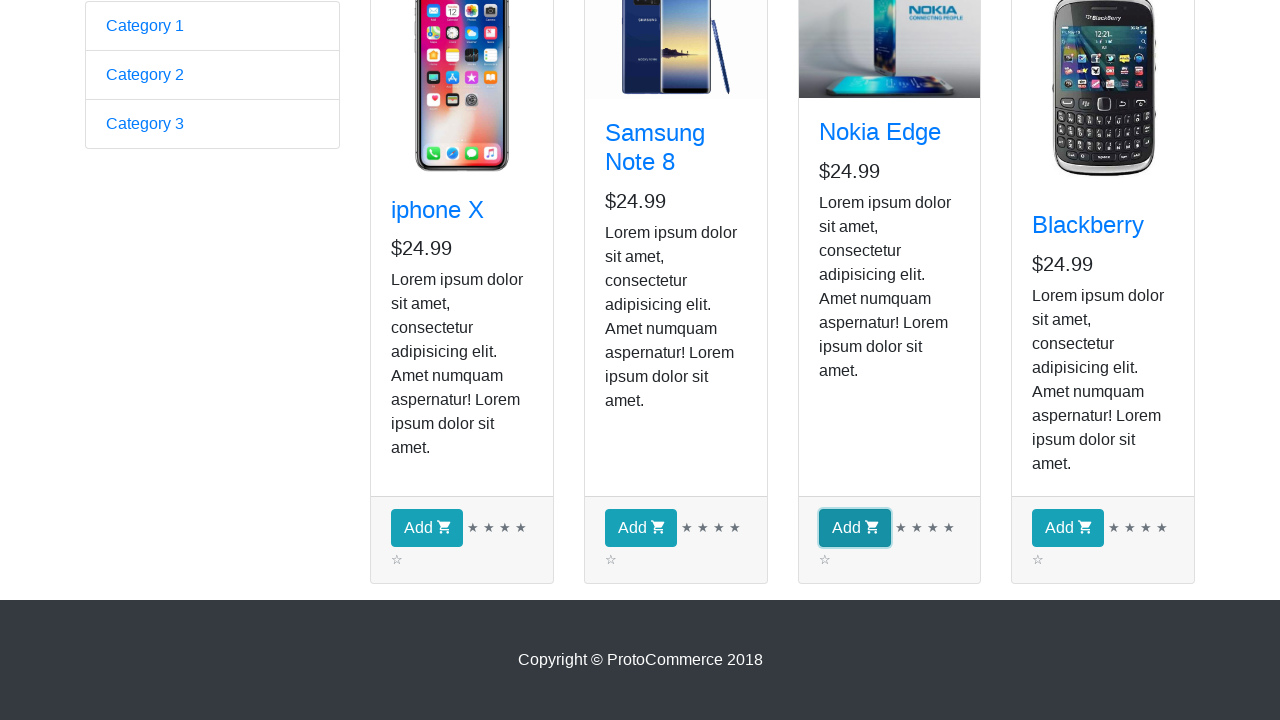

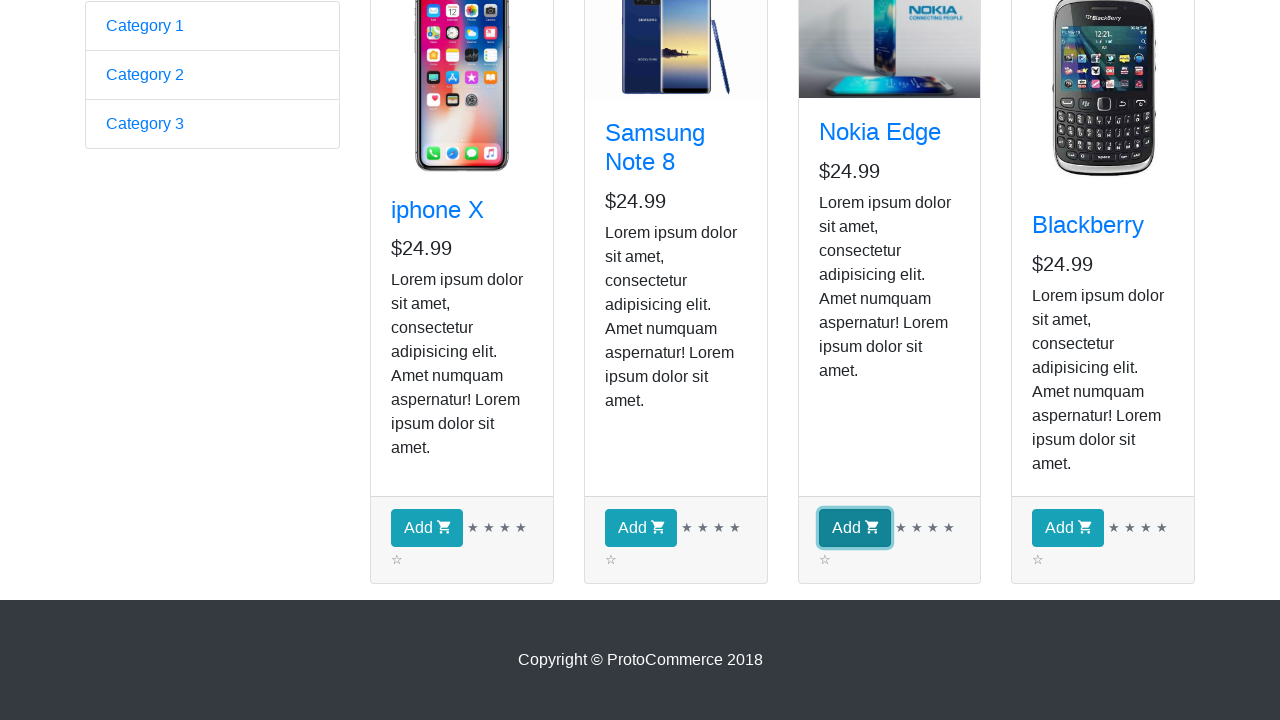